Tests a dynamic wait scenario by clicking a button and verifying that a paragraph element appears with the expected Polish text "Dopiero się pojawiłem!" (meaning "I just appeared!")

Starting URL: https://testeroprogramowania.github.io/selenium/wait2.html

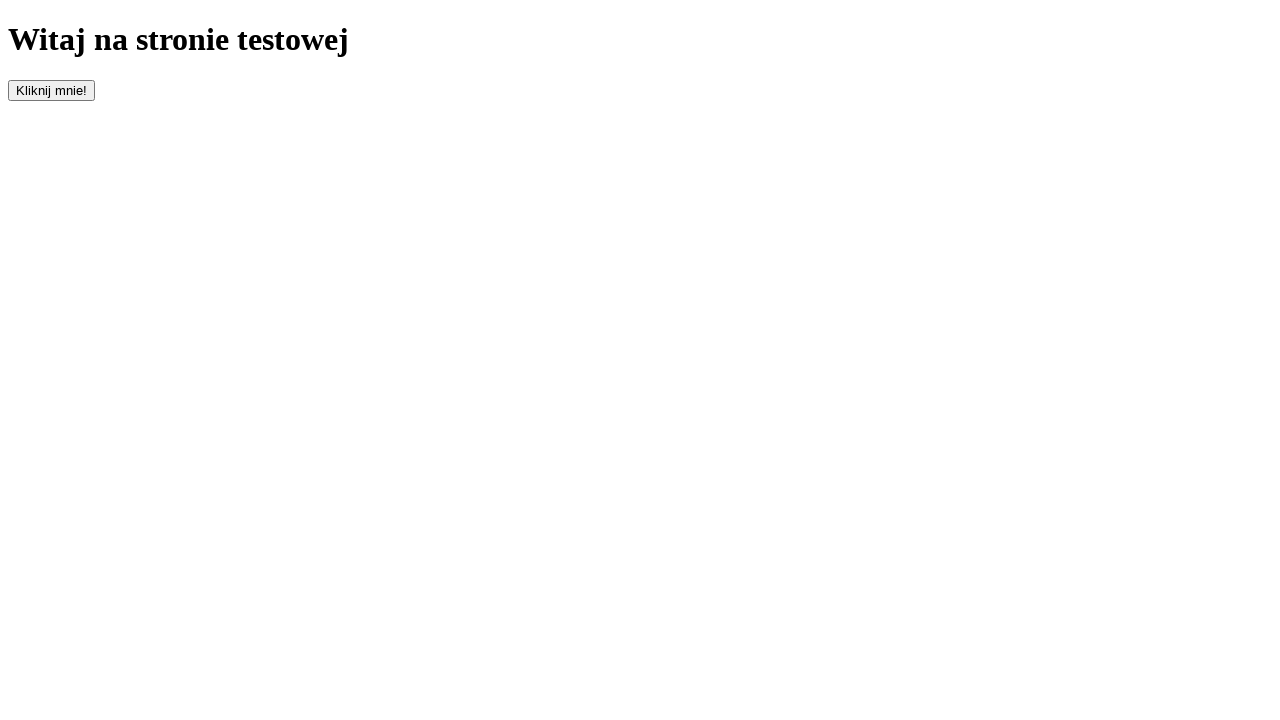

Navigated to the dynamic wait test page
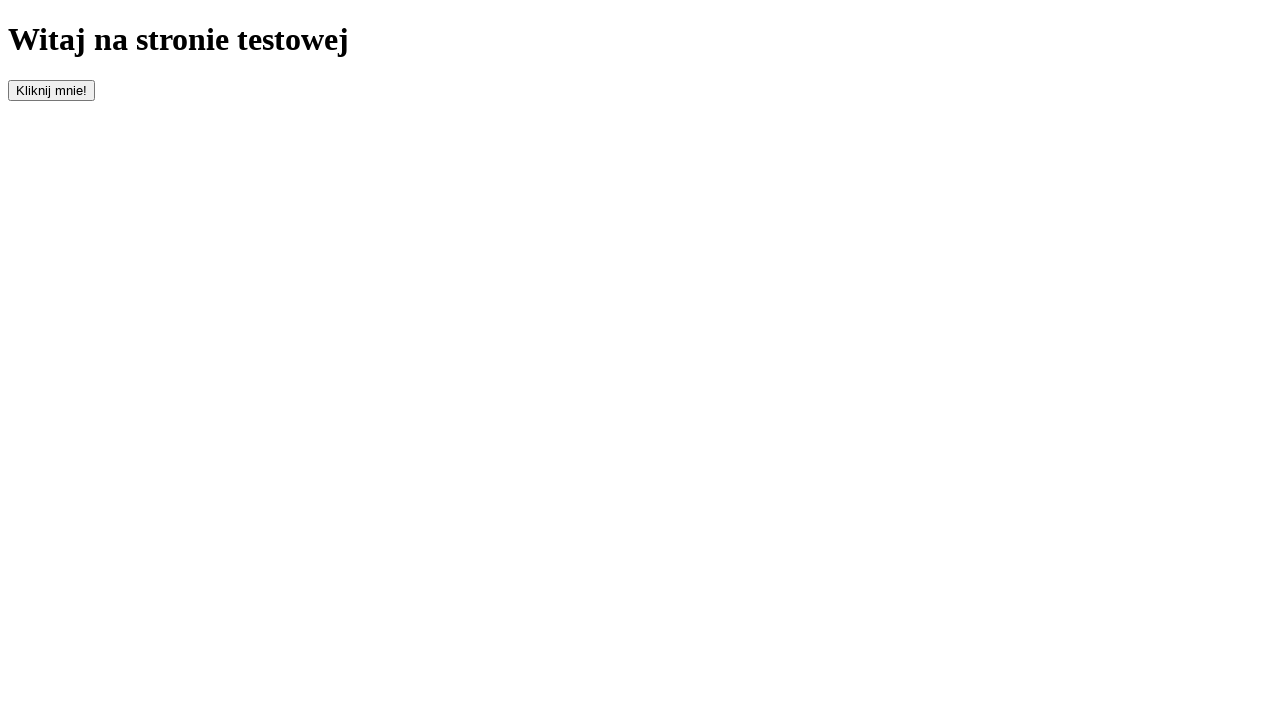

Clicked the button to trigger element appearance at (52, 90) on button
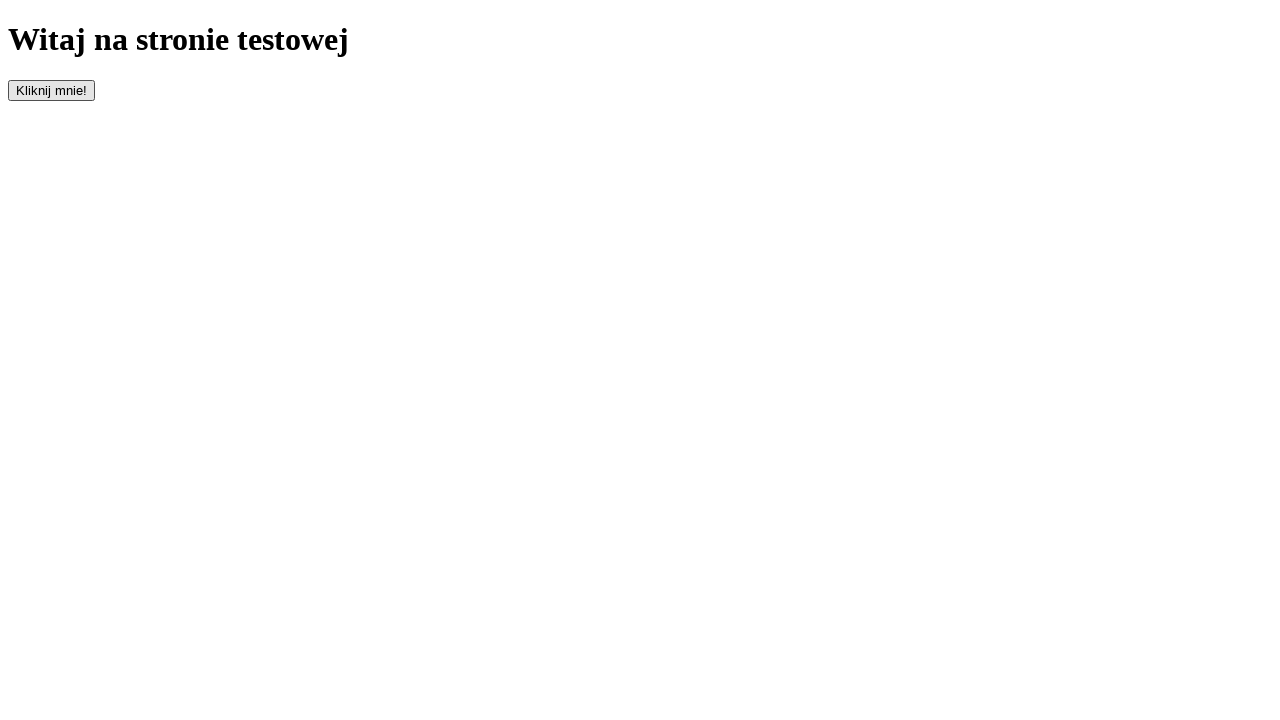

Paragraph element appeared on the page
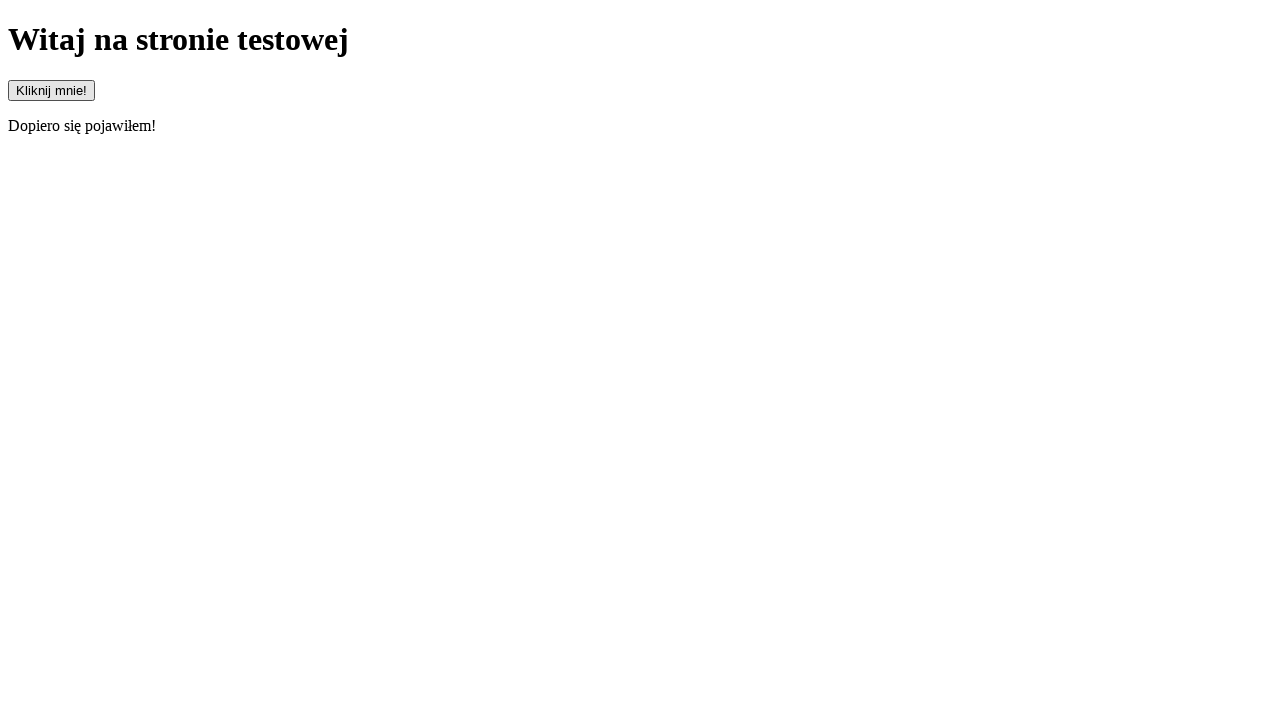

Retrieved paragraph text content
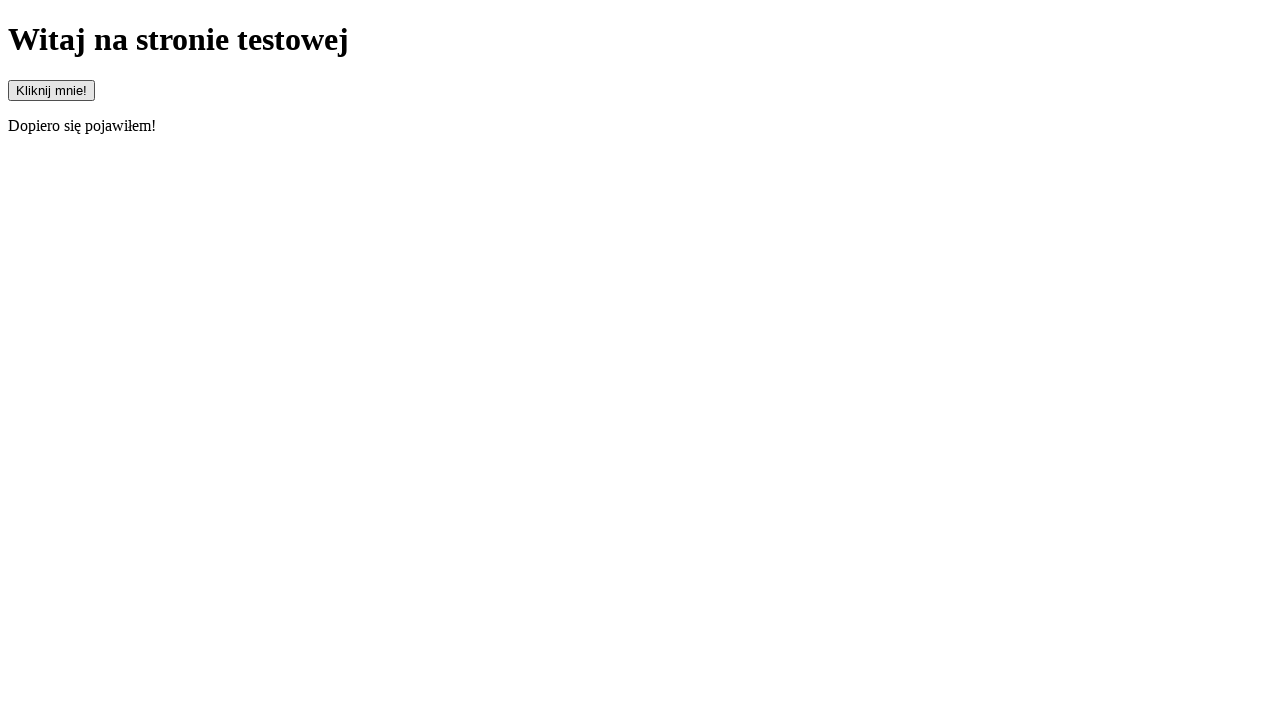

Verified paragraph contains expected Polish text 'Dopiero się pojawiłem!'
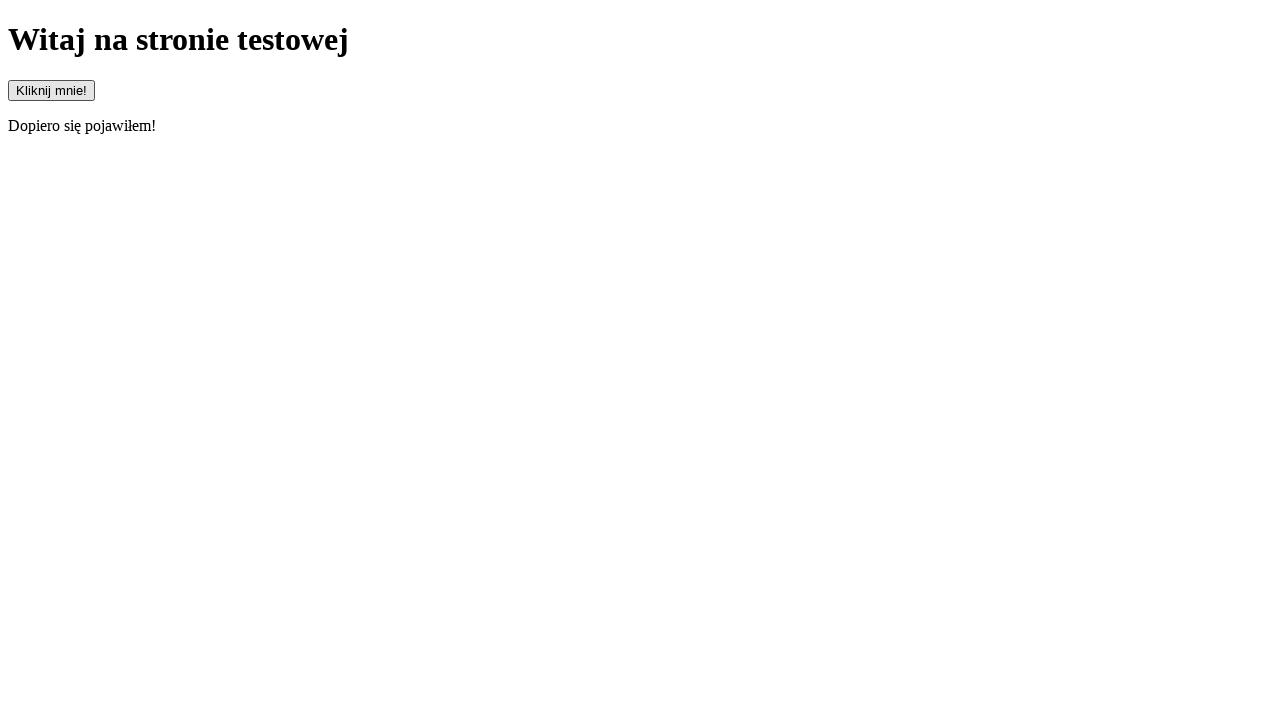

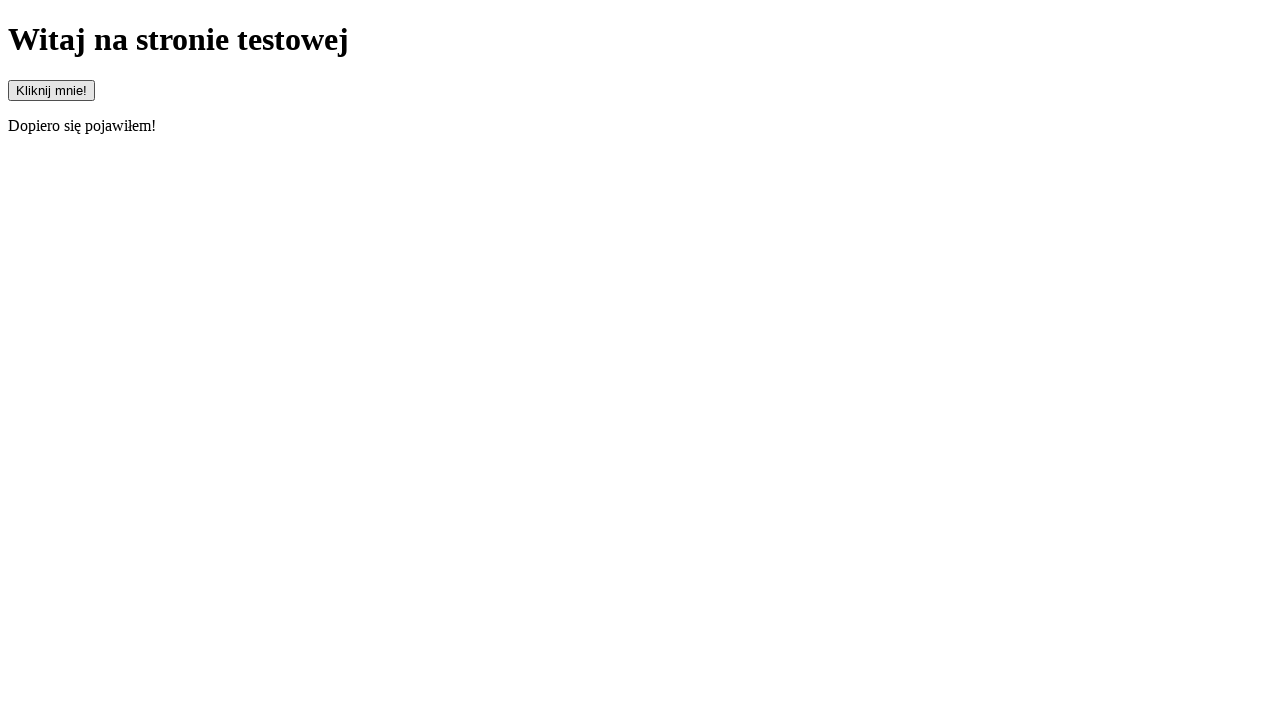